Tests opening a new message window by clicking the message window button and verifying that a new window opens successfully

Starting URL: https://demoqa.com/browser-windows

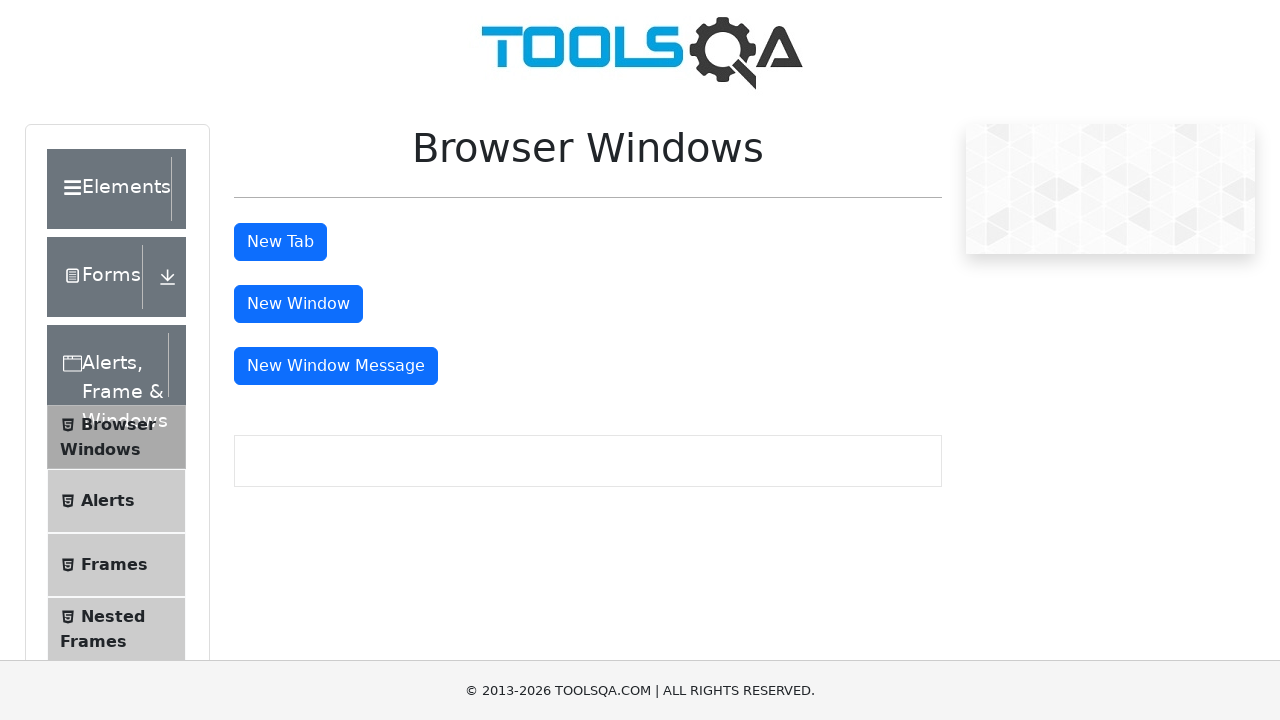

Stored original page reference
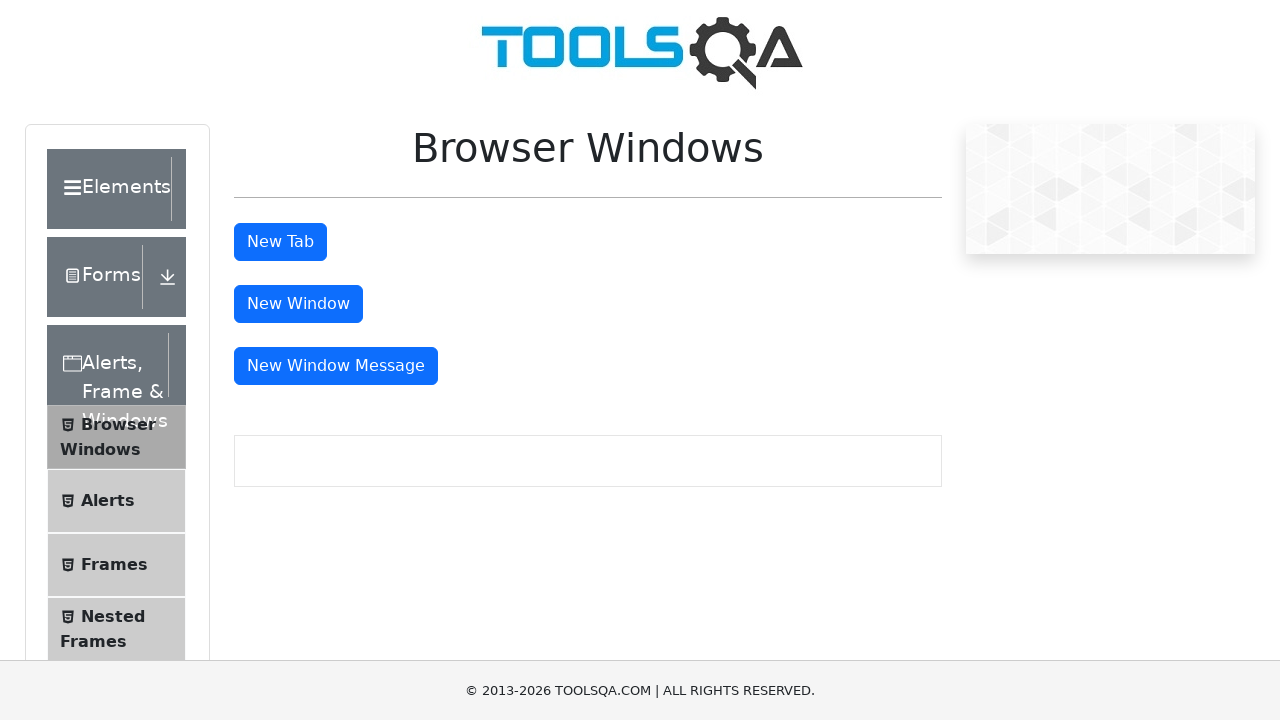

Clicked the 'New Window Message' button at (336, 366) on #messageWindowButton
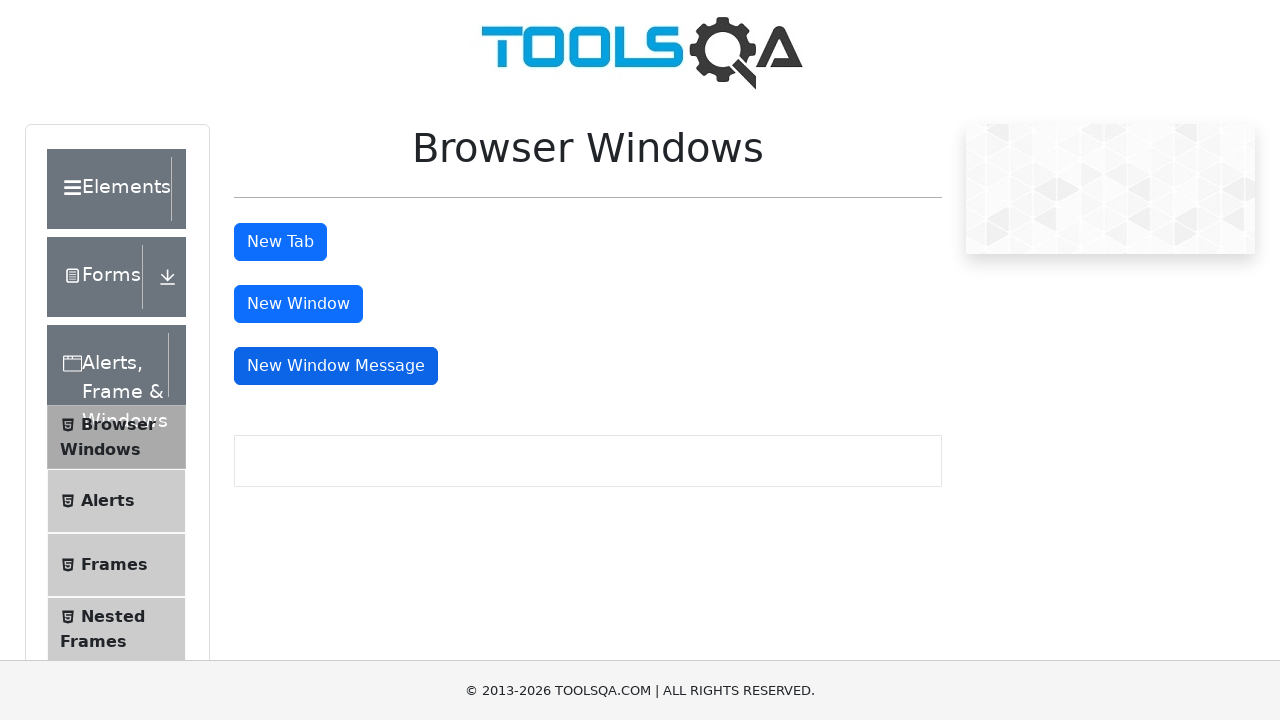

New window opened successfully
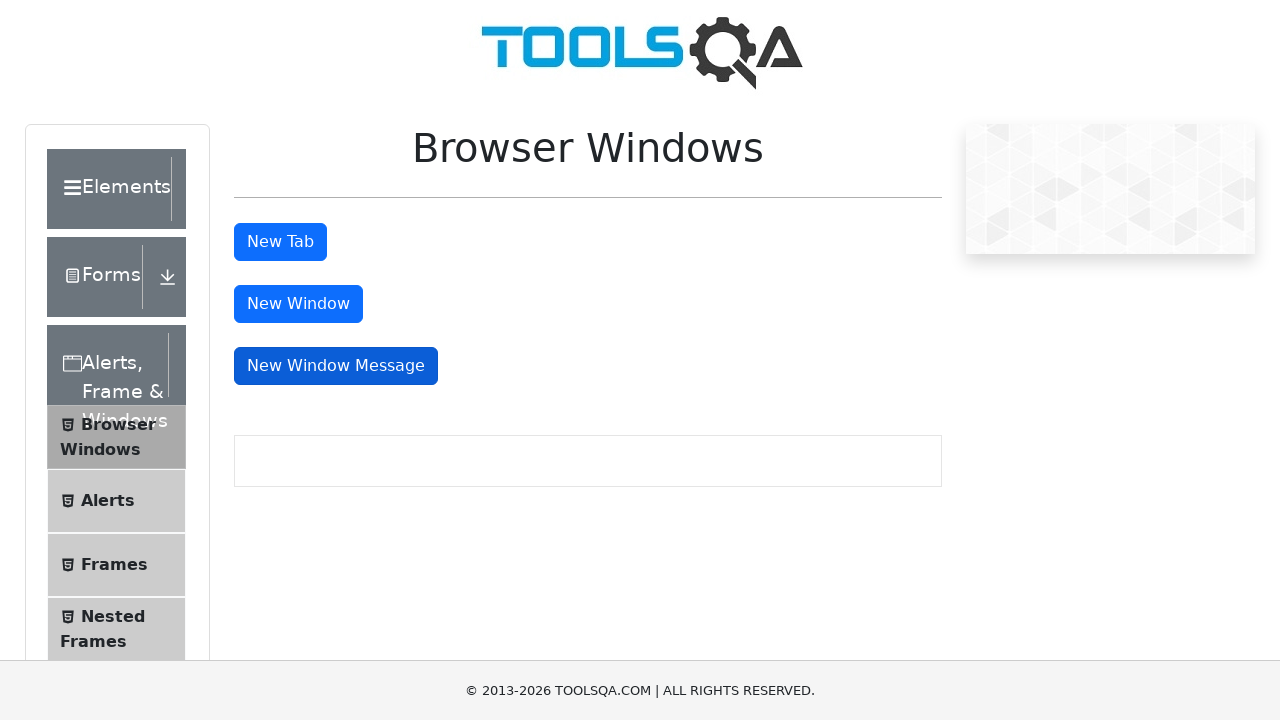

New window loaded completely
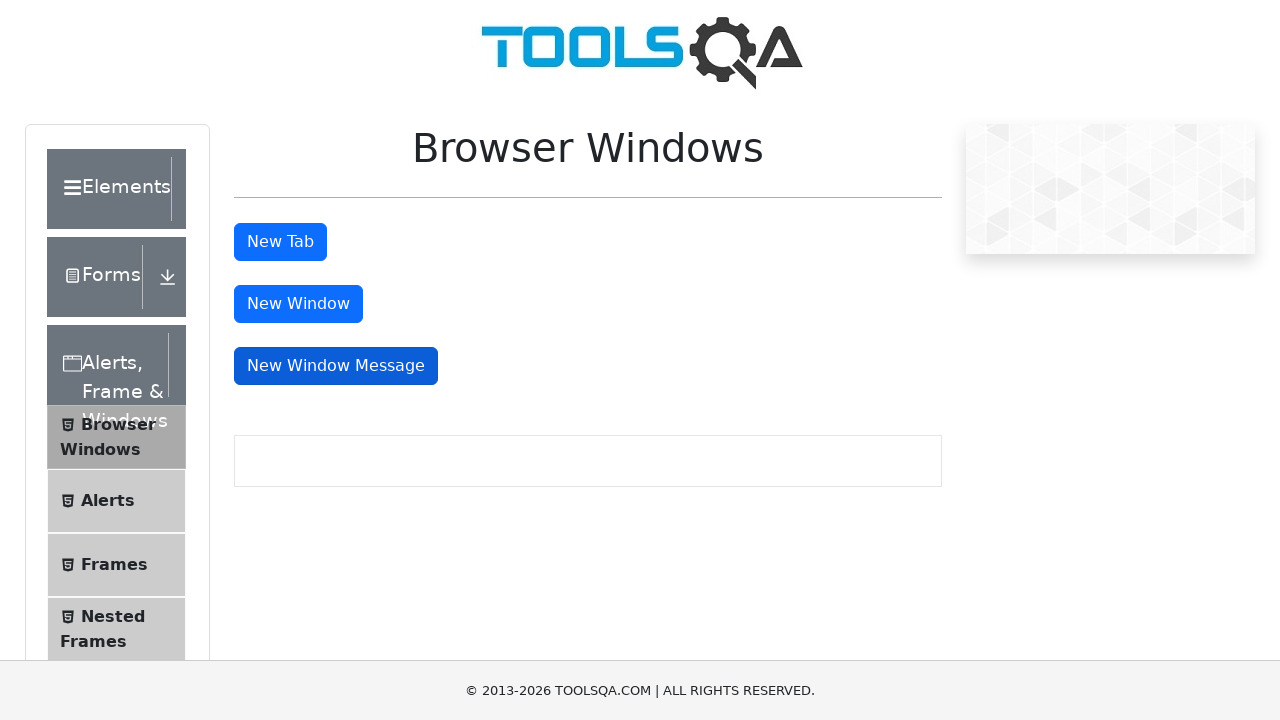

Verified that the new window exists
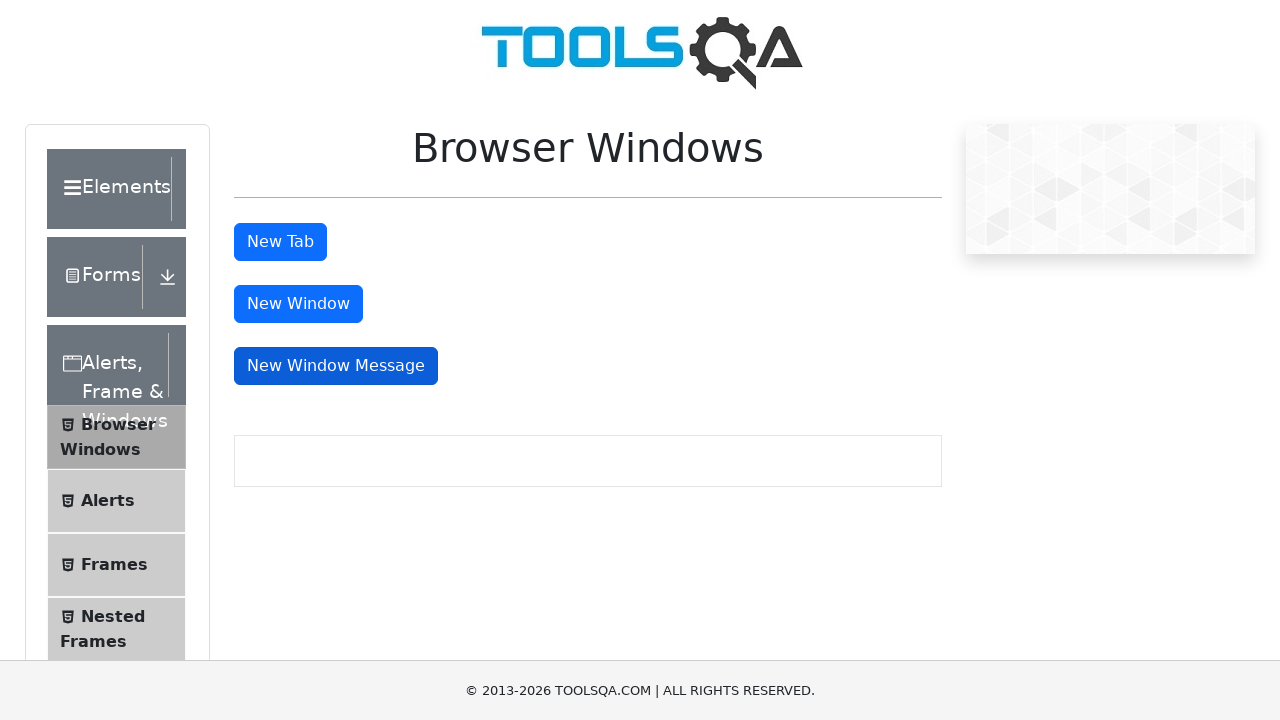

Closed the new window
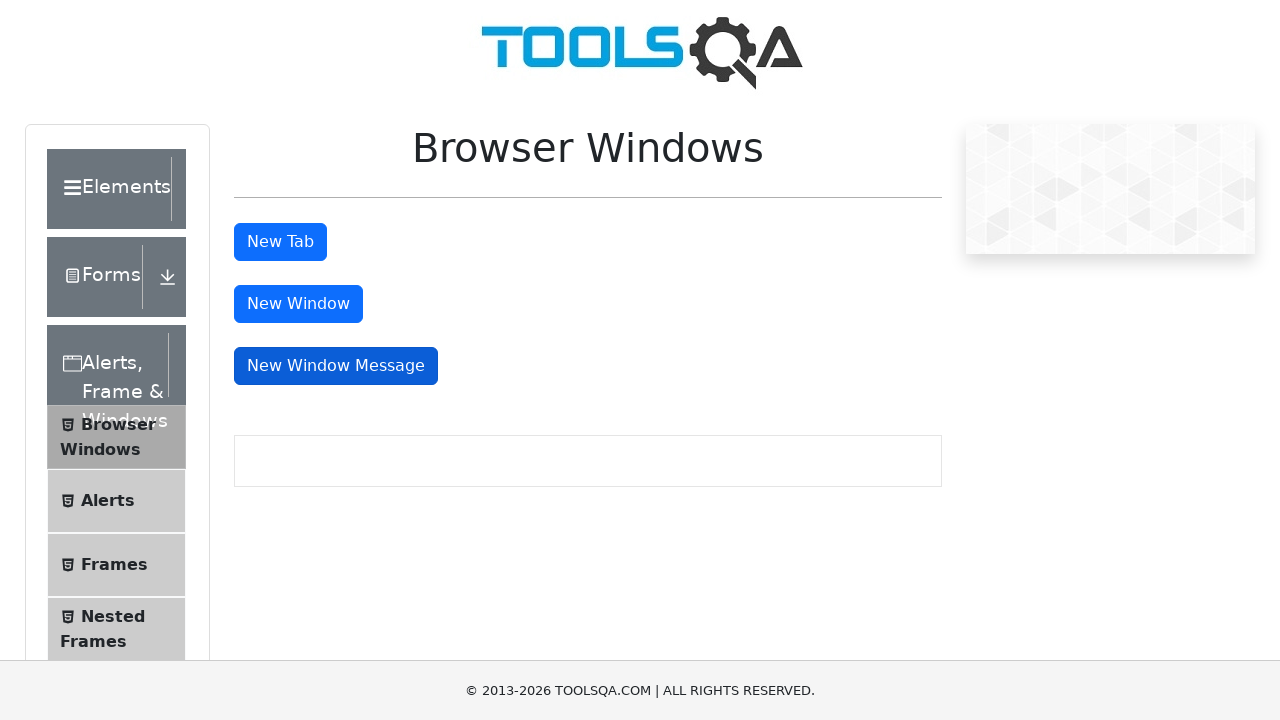

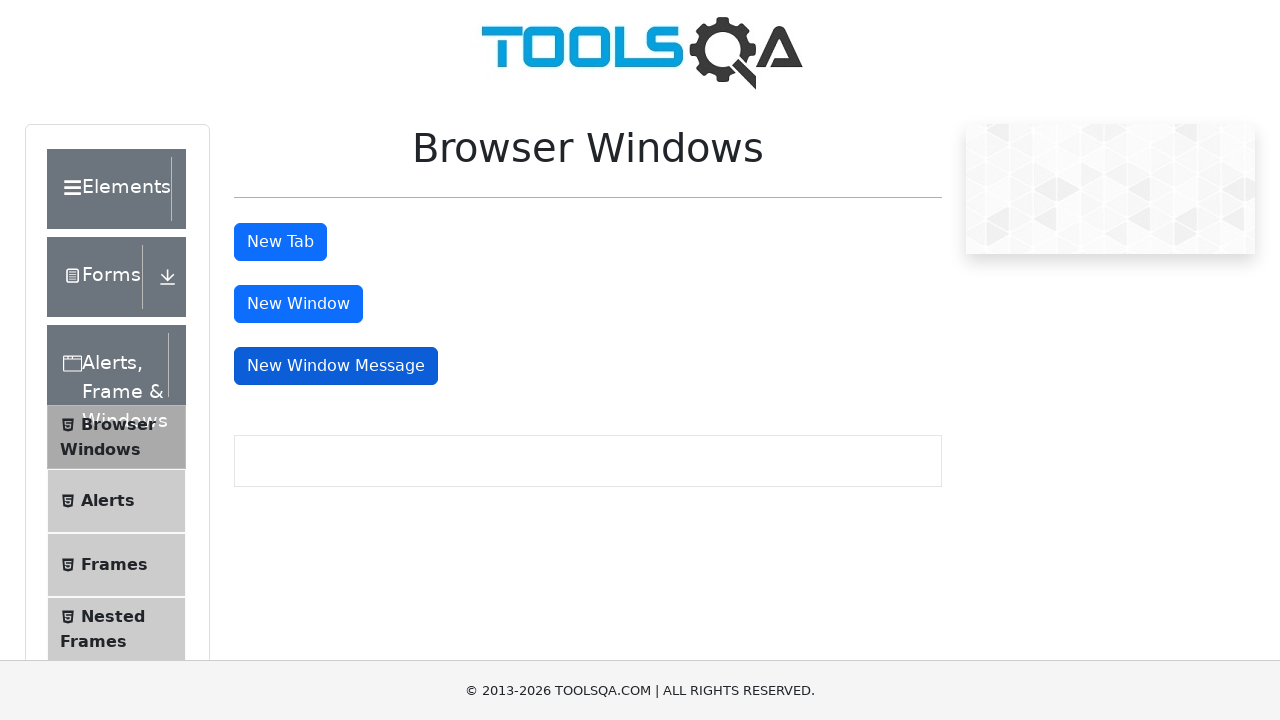